Tests button interactions on the DemoQA buttons page by performing double-click, right-click, and regular click actions on different buttons

Starting URL: https://demoqa.com/buttons

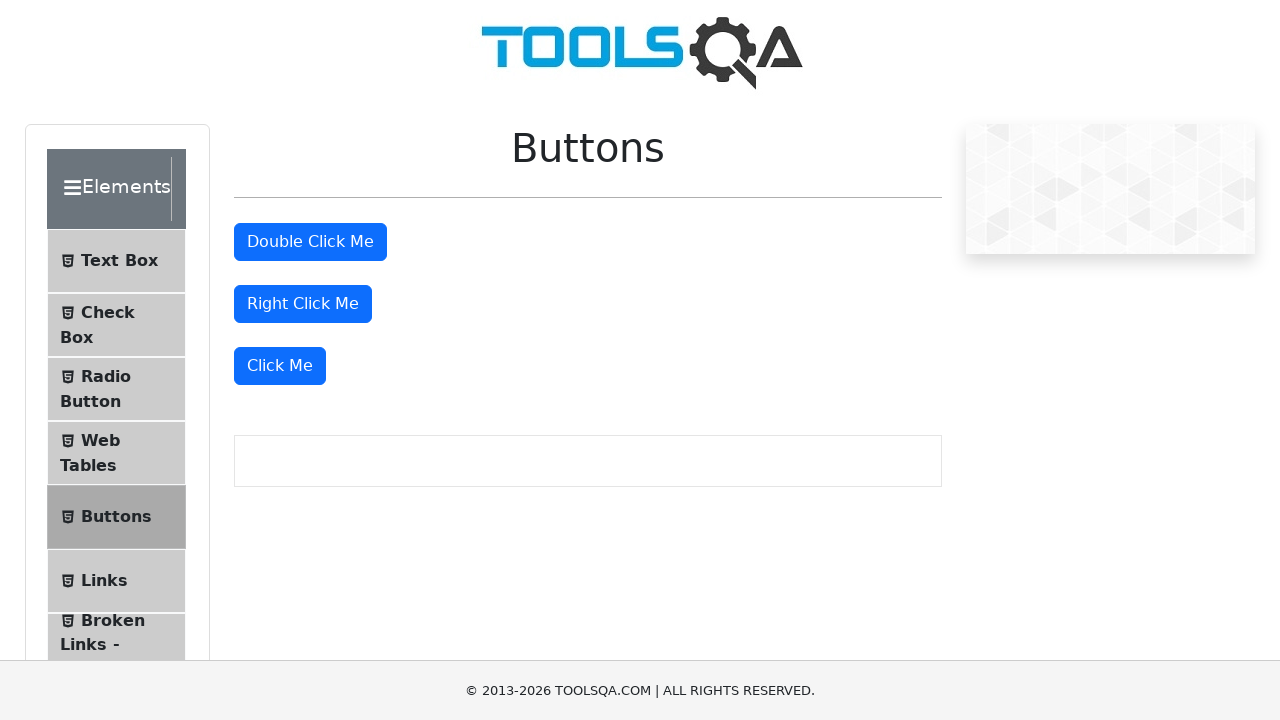

Double-clicked the 'Double Click Me' button at (310, 242) on #doubleClickBtn
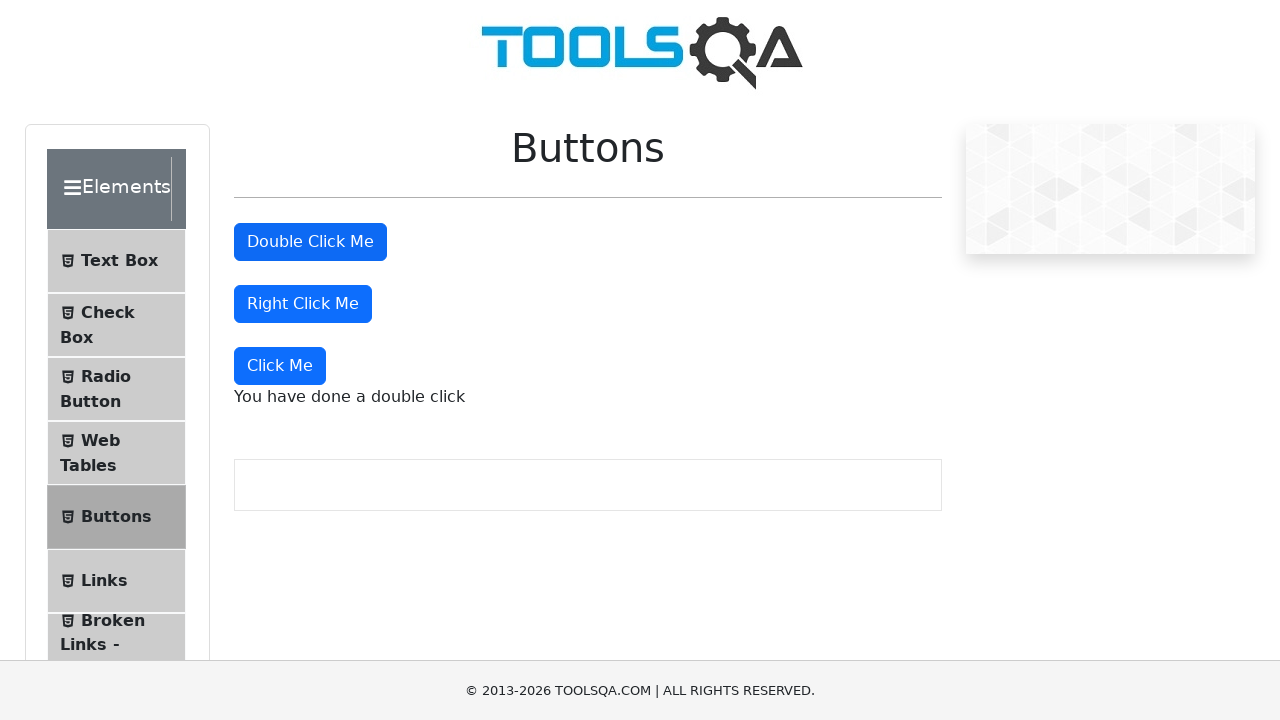

Right-clicked the 'Right Click Me' button at (303, 304) on #rightClickBtn
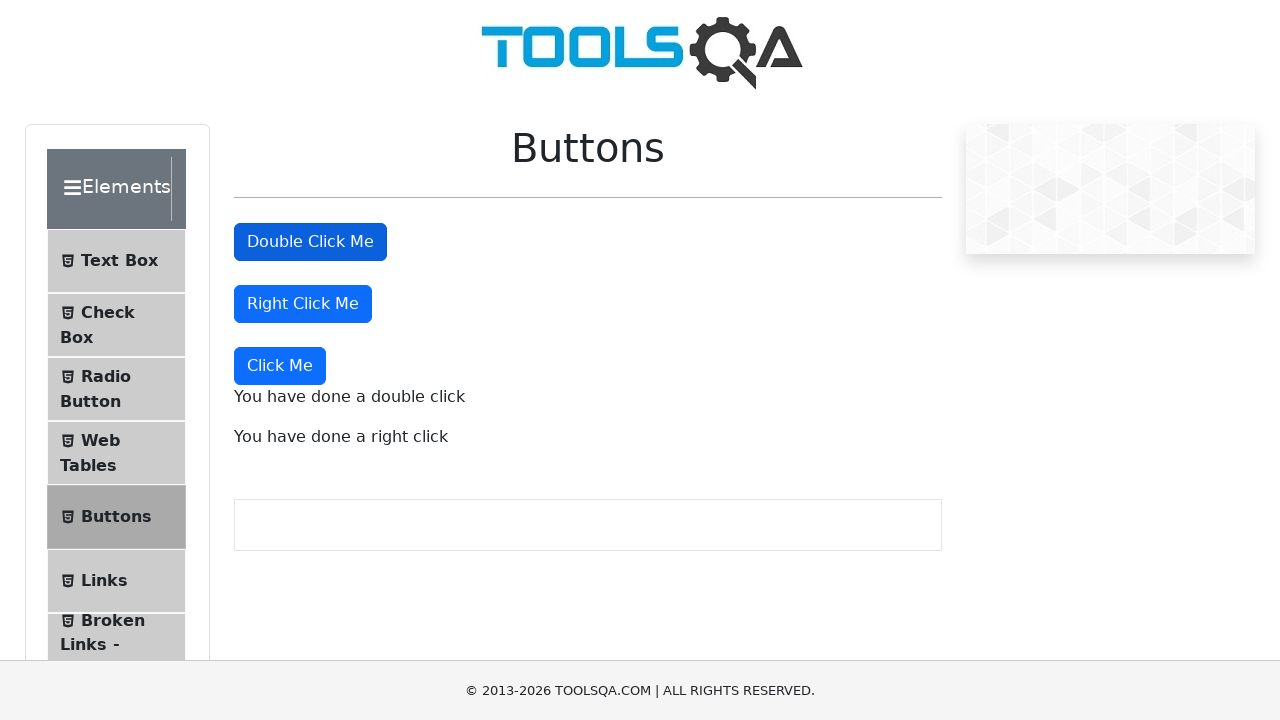

Clicked the 'Click Me' button at (280, 366) on xpath=//button[text()='Click Me']
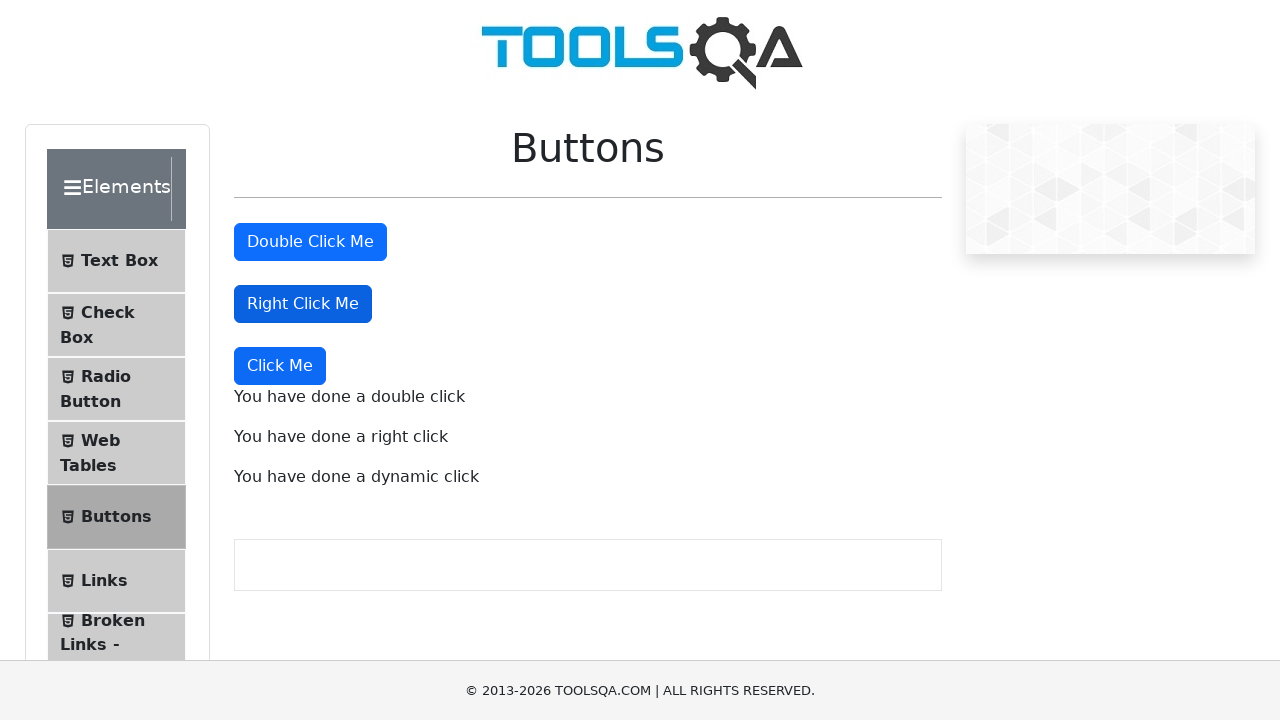

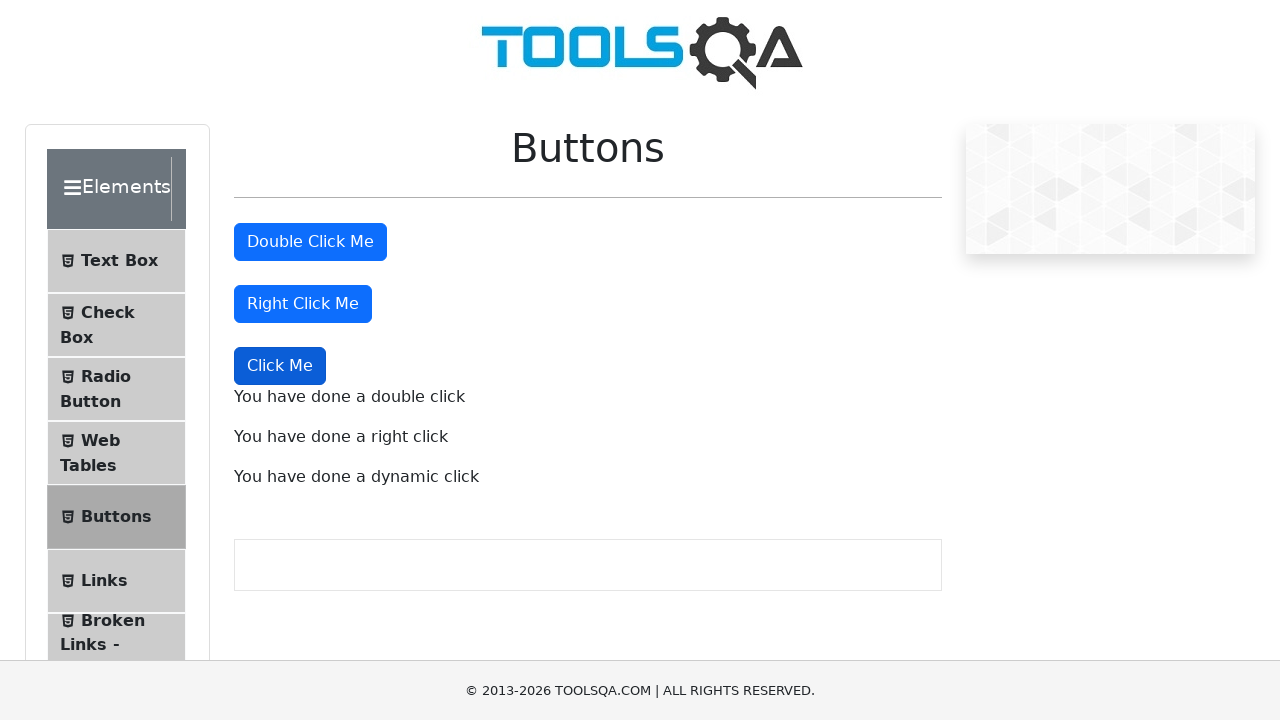